Tests typing into an input field located using XPATH parent selector

Starting URL: https://formy-project.herokuapp.com/autocomplete

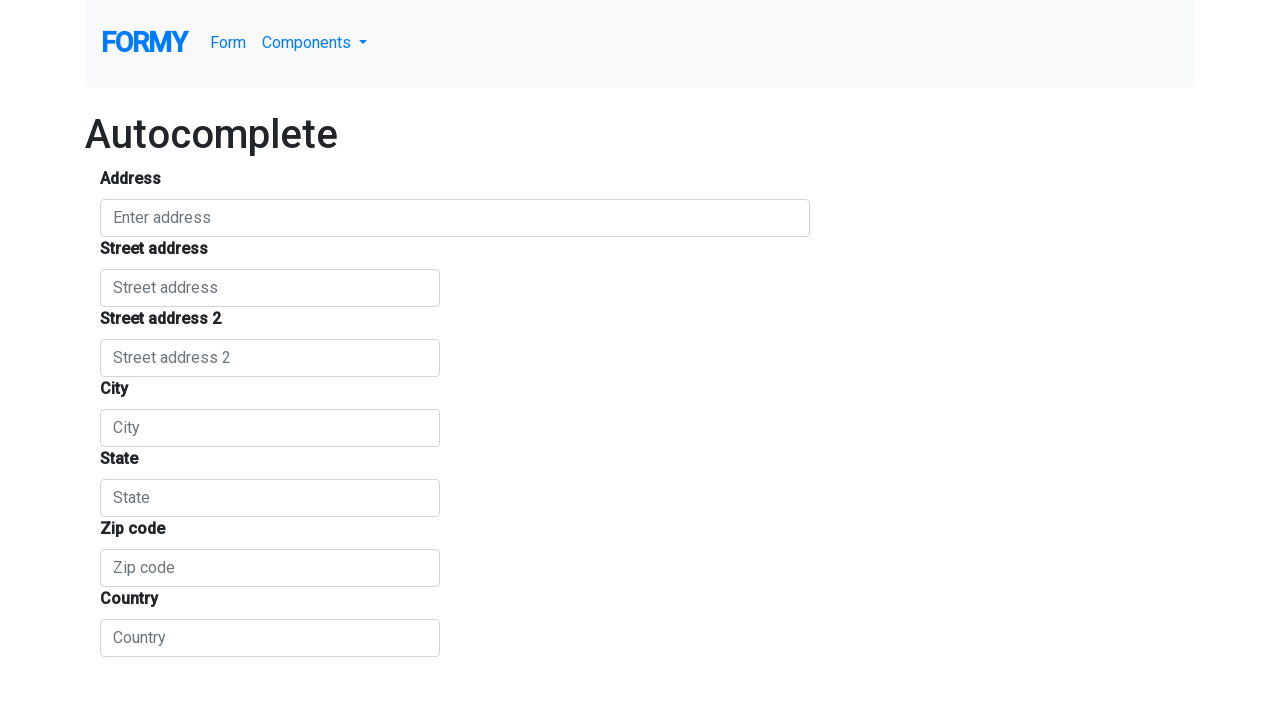

Typed 'Bucuresti' into input field located using XPATH parent selector on //div[@class='col-sm-8 col-sm-offset-2']//parent::div//input
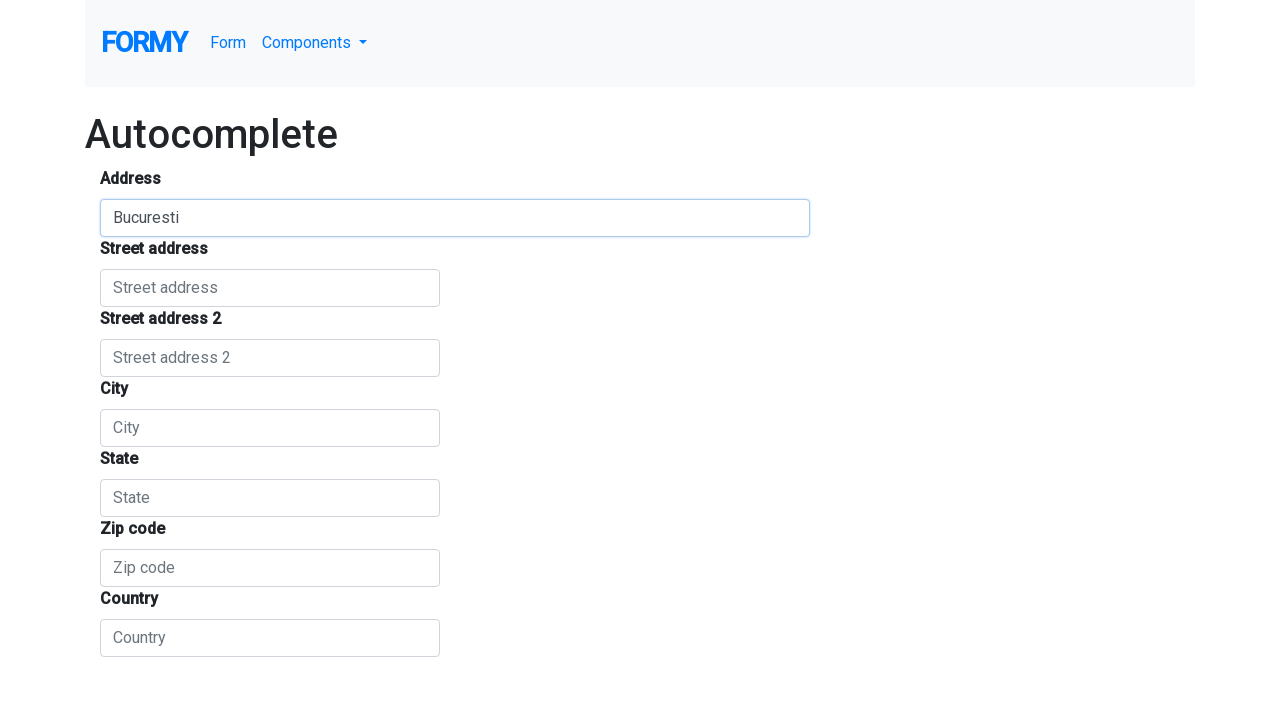

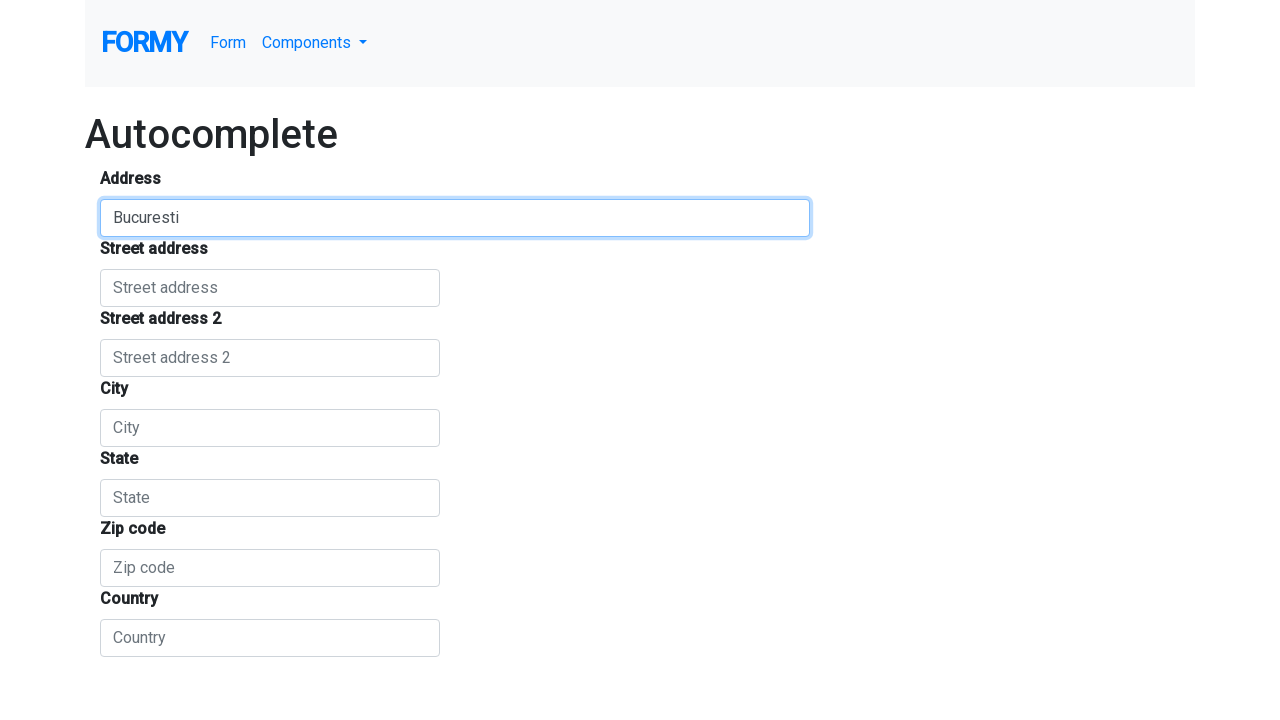